Tests a student registration form by filling all fields (name, email, gender, phone, date of birth, subjects, hobbies, file upload, address, state/city) and verifying the submitted data appears correctly in the results table.

Starting URL: https://demoqa.com/automation-practice-form

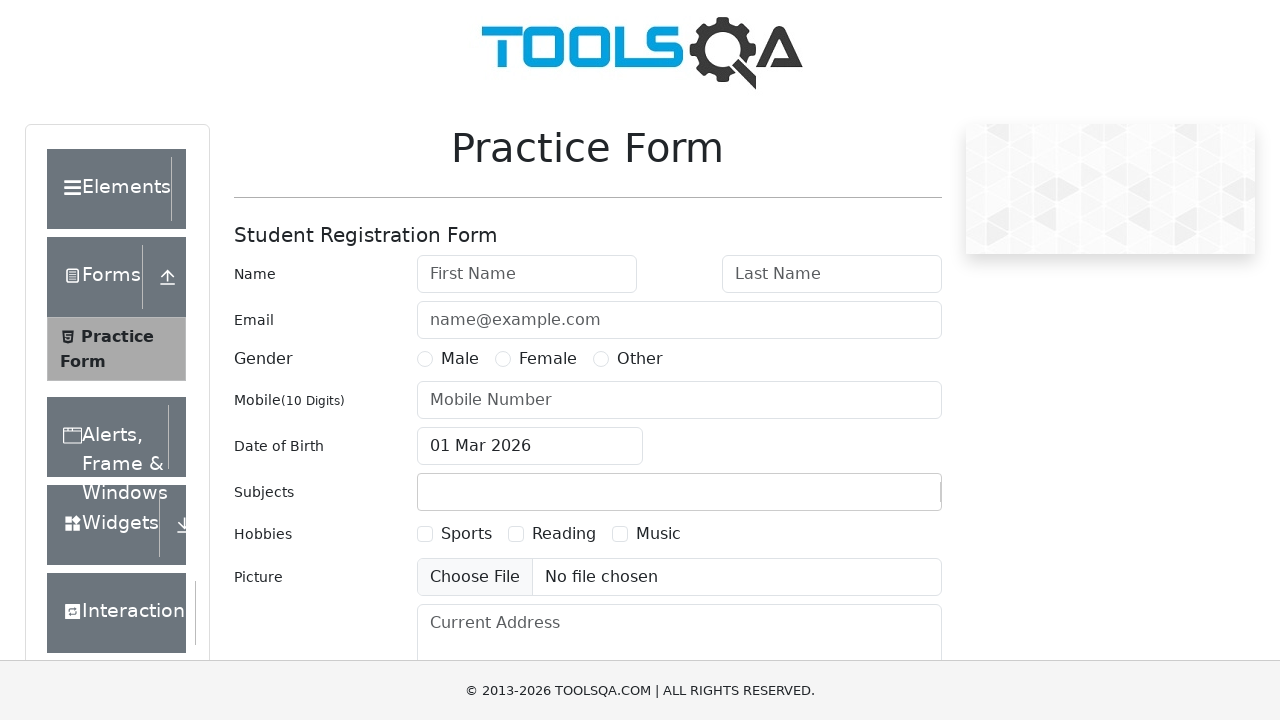

Removed consent banner overlay
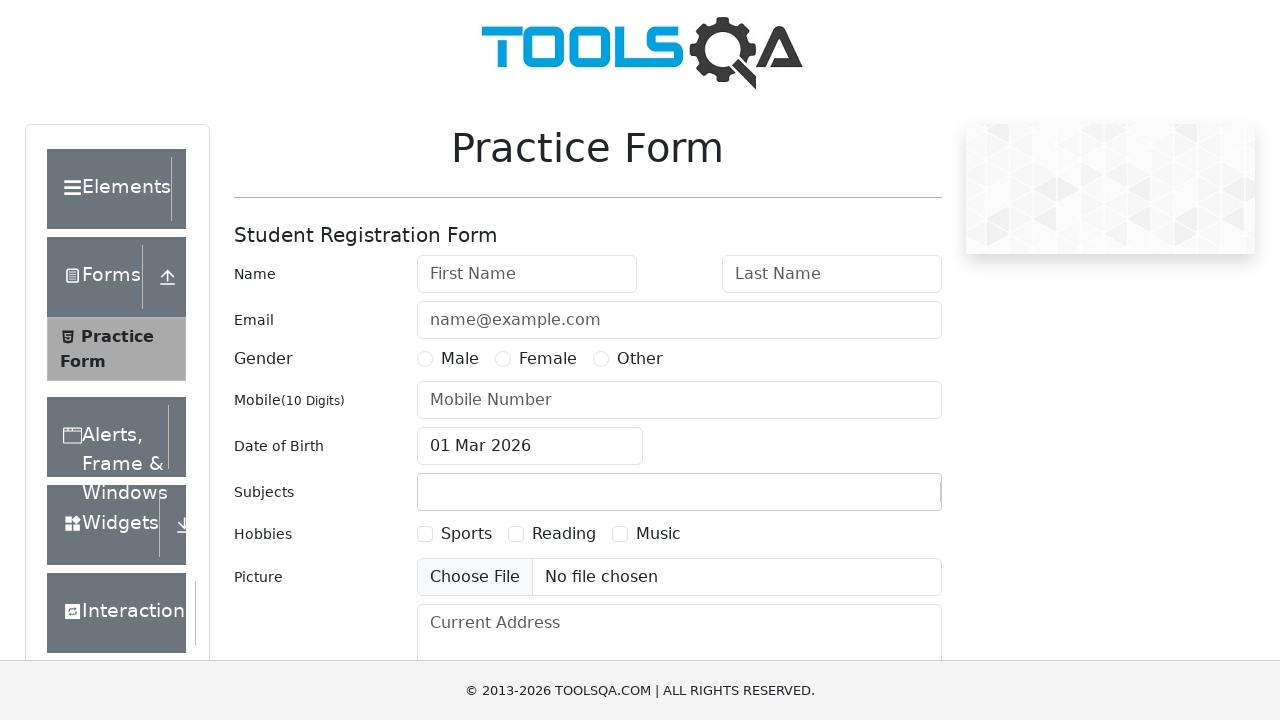

Removed fixed banner
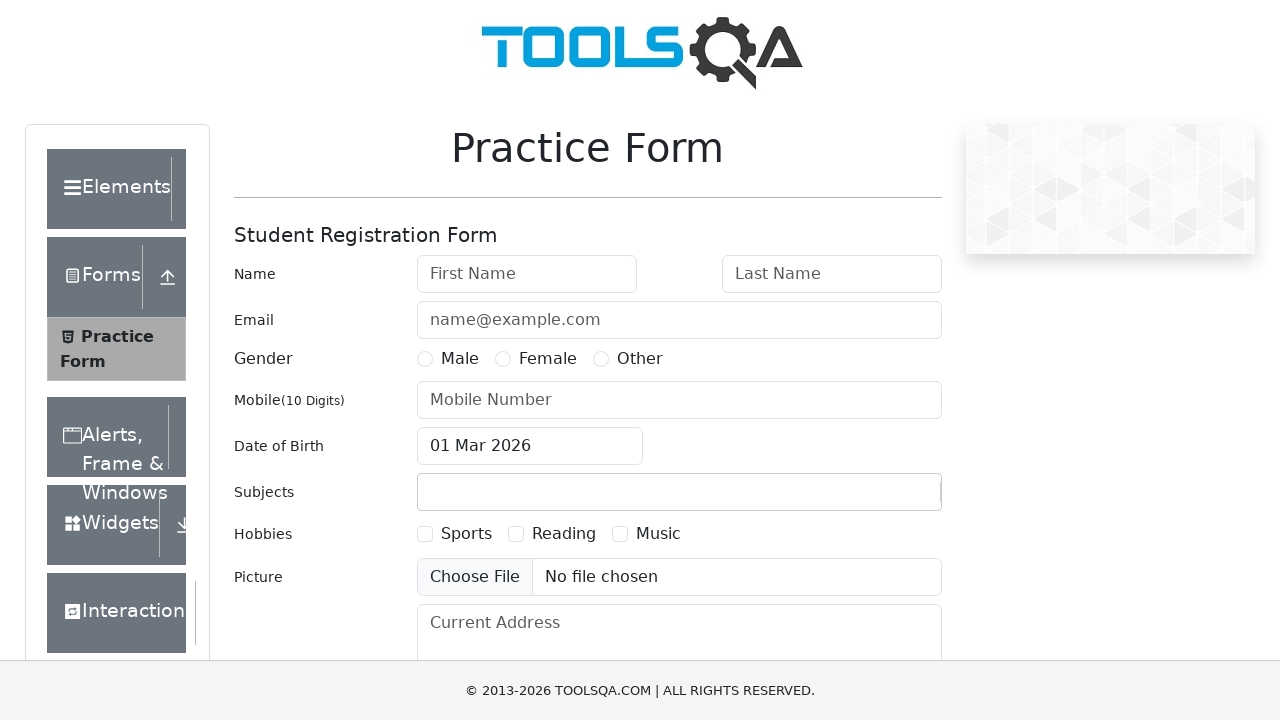

Removed footer element
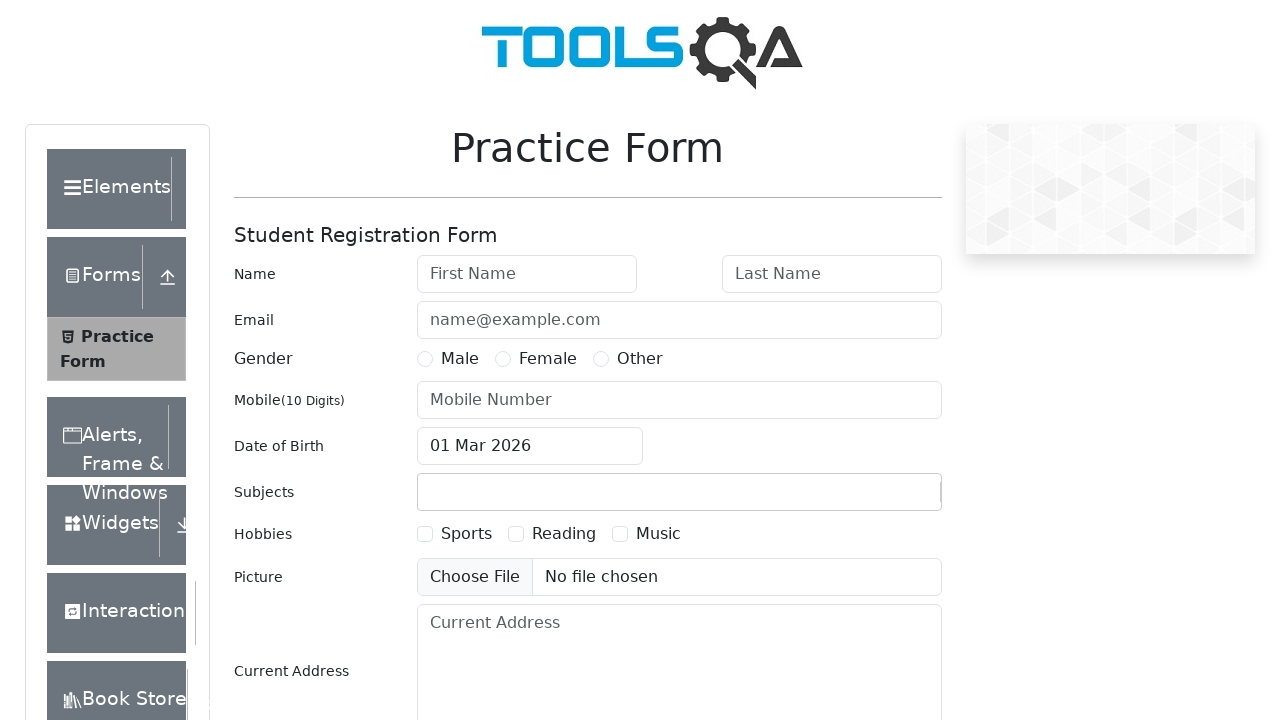

Filled first name with 'Olga' on #firstName
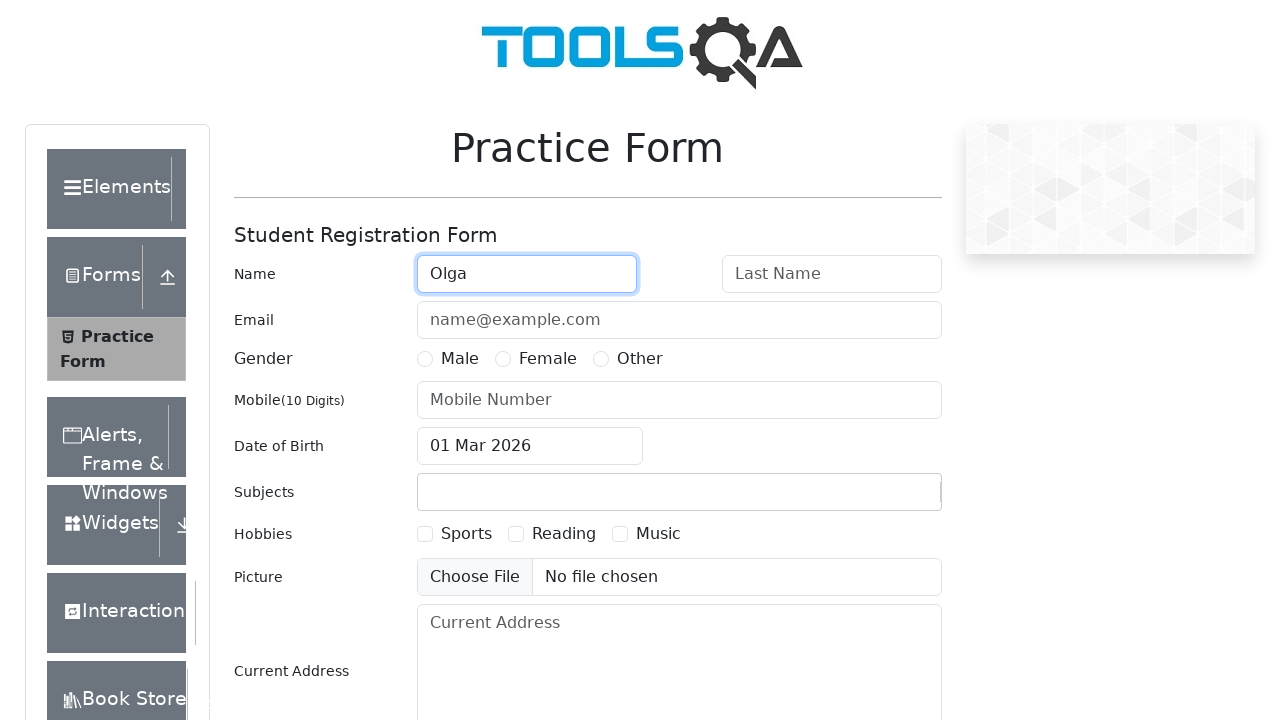

Filled last name with 'Savina' on #lastName
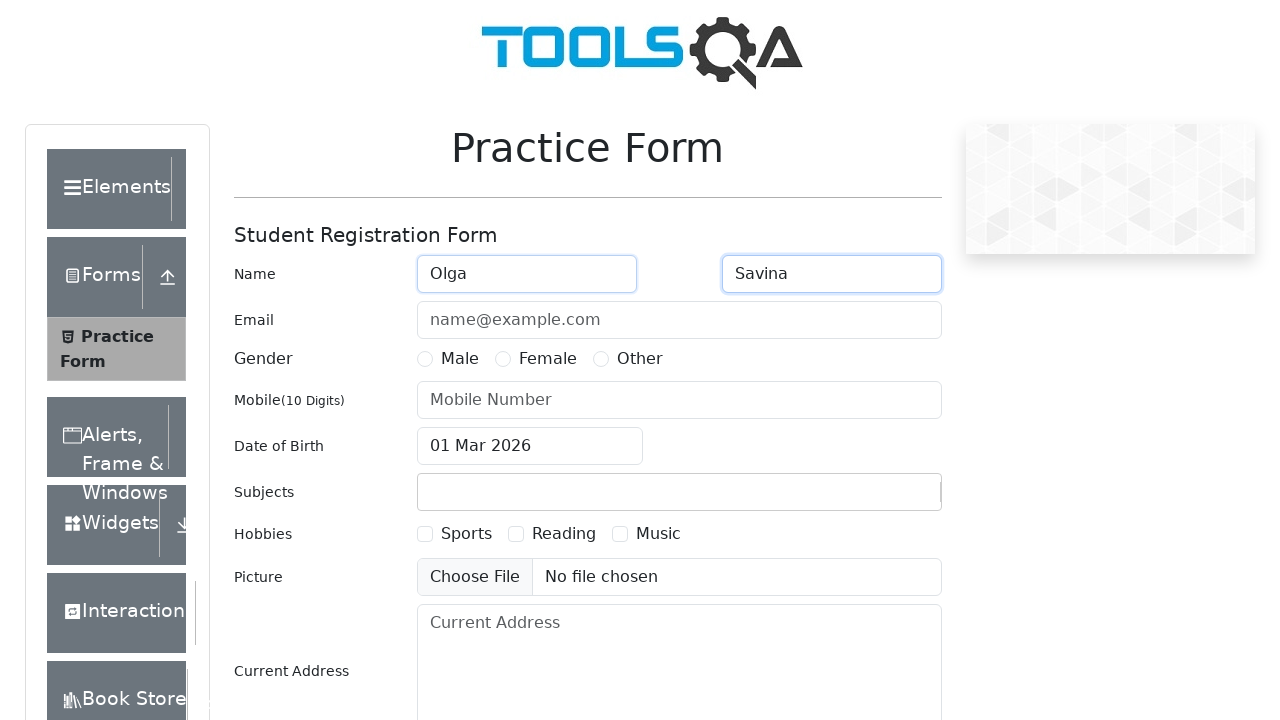

Filled email with 'olga@savina.com' on #userEmail
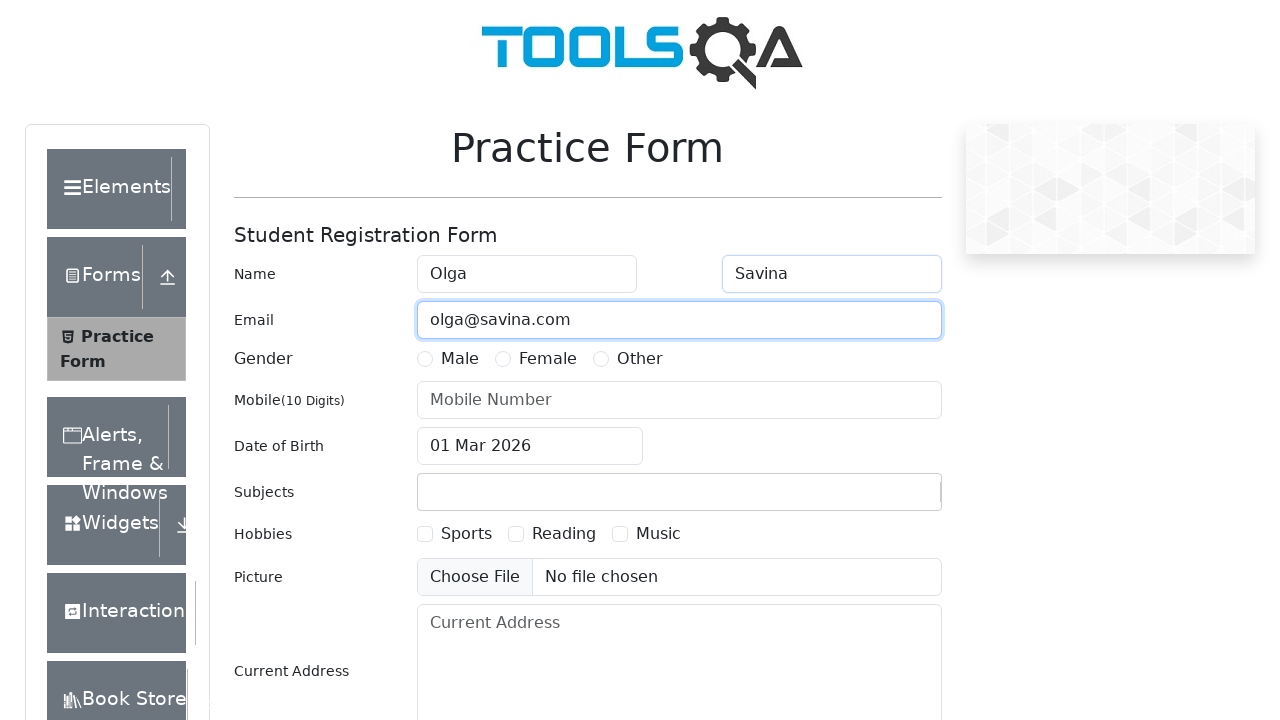

Selected Female gender at (548, 359) on label[for='gender-radio-2']
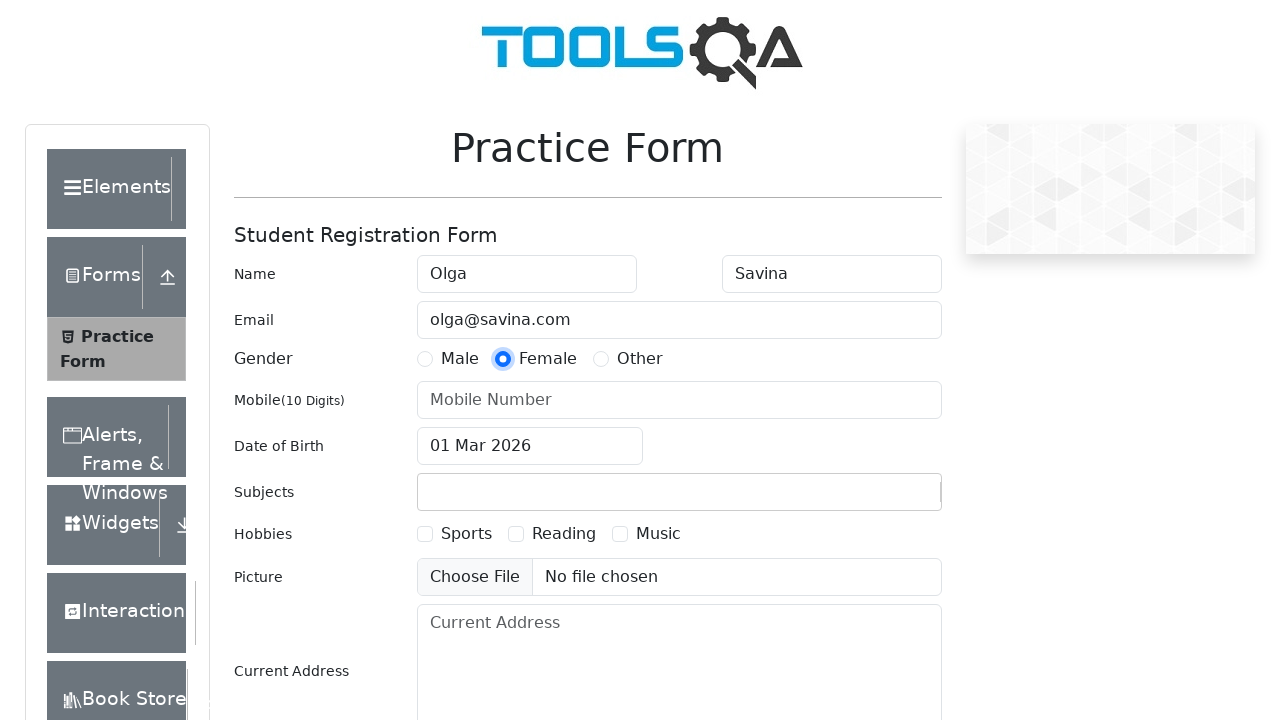

Filled phone number with '7777777777' on #userNumber
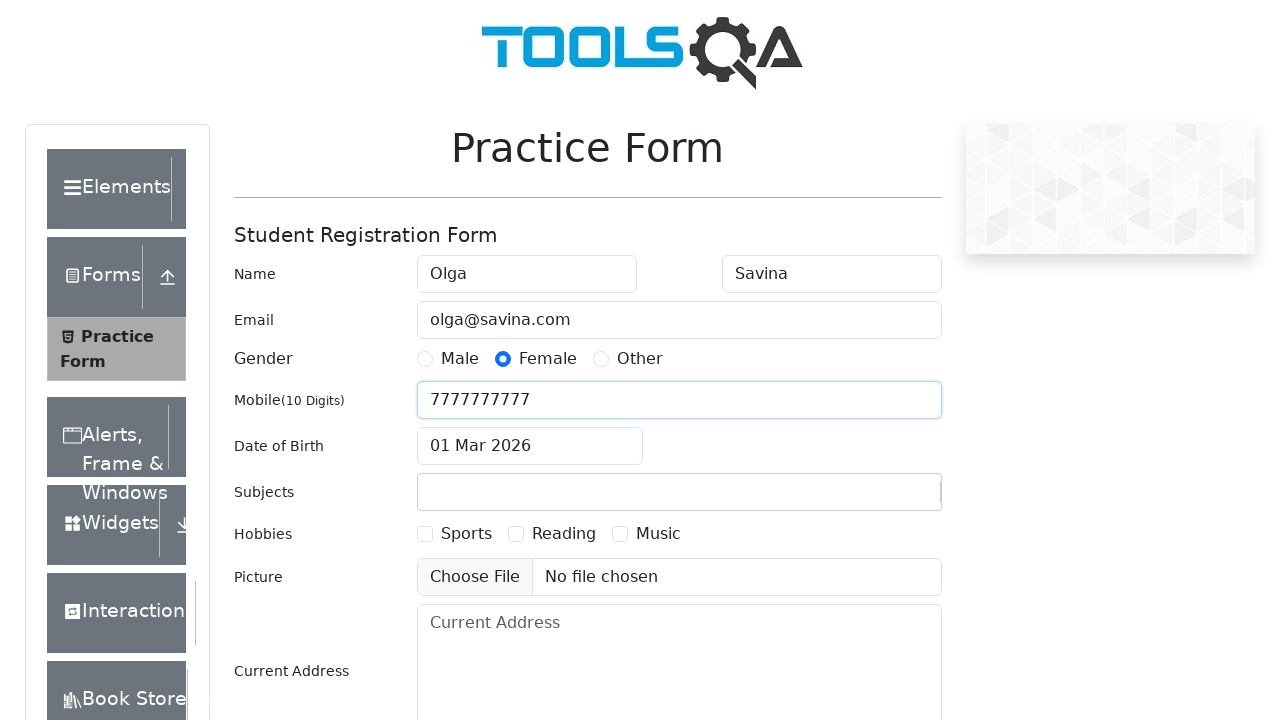

Clicked date of birth field to open date picker at (530, 446) on #dateOfBirthInput
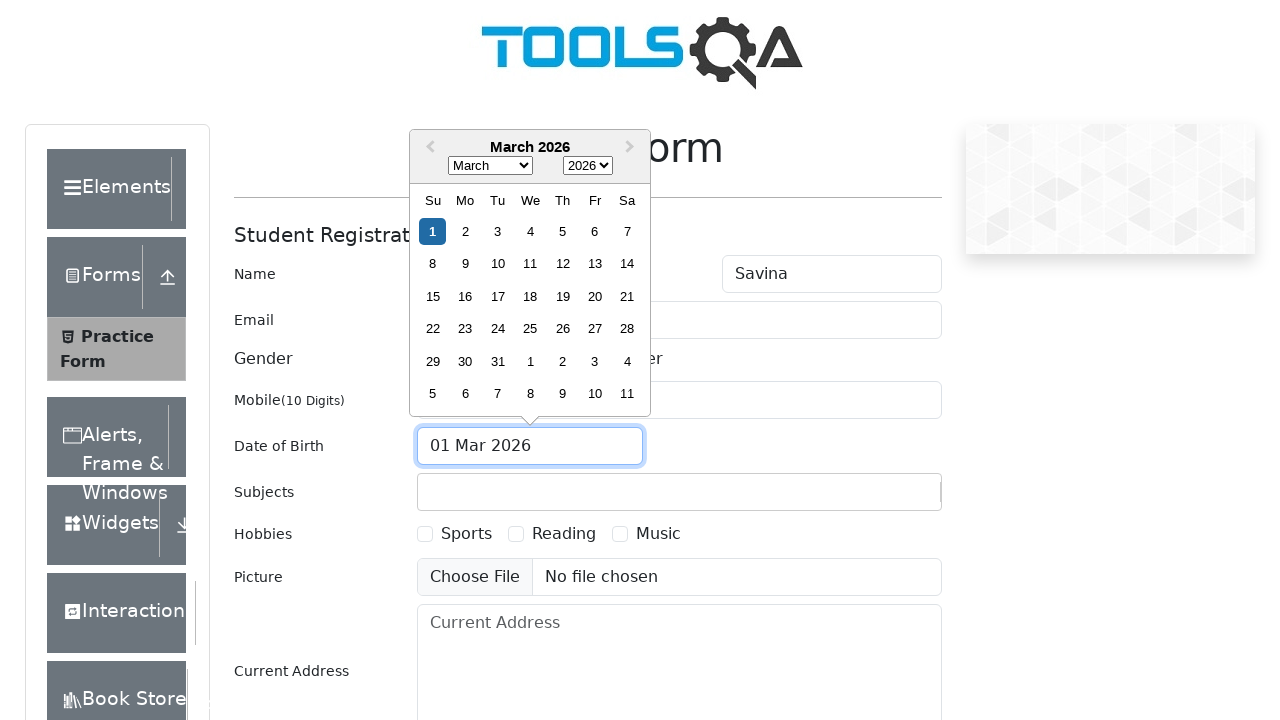

Selected year 2023 in date picker on .react-datepicker__year-select
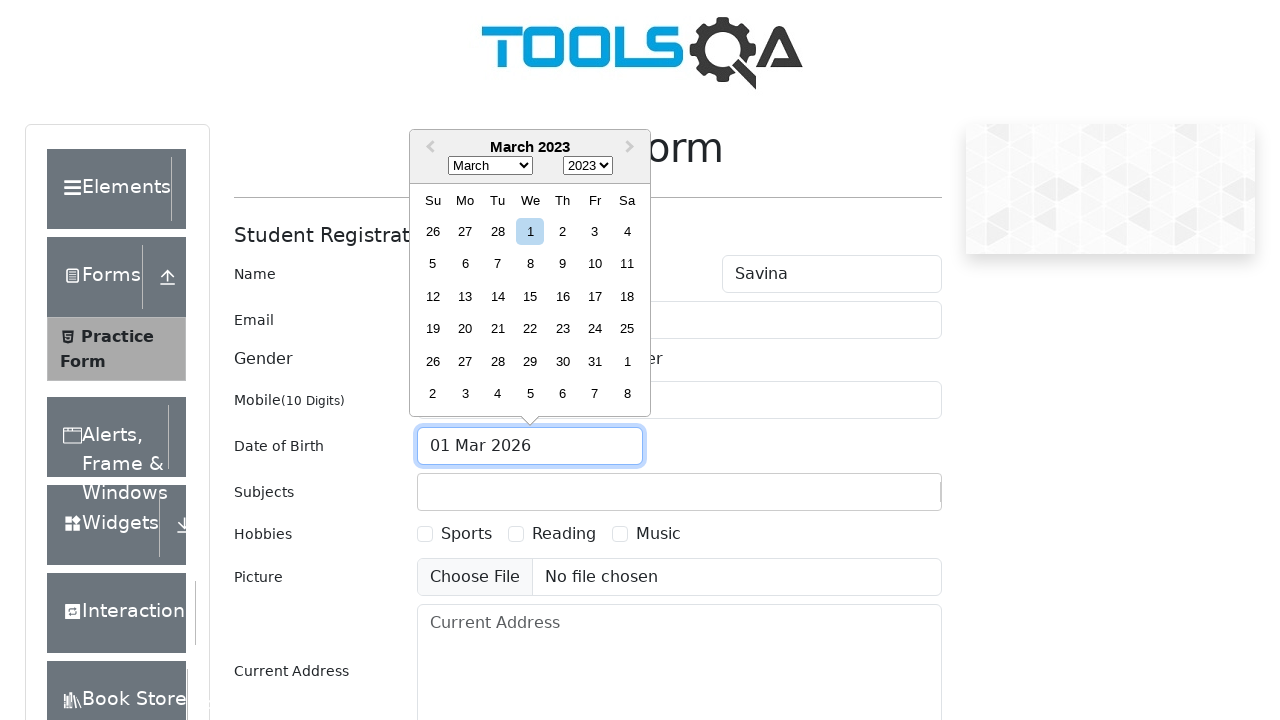

Selected month October in date picker on .react-datepicker__month-select
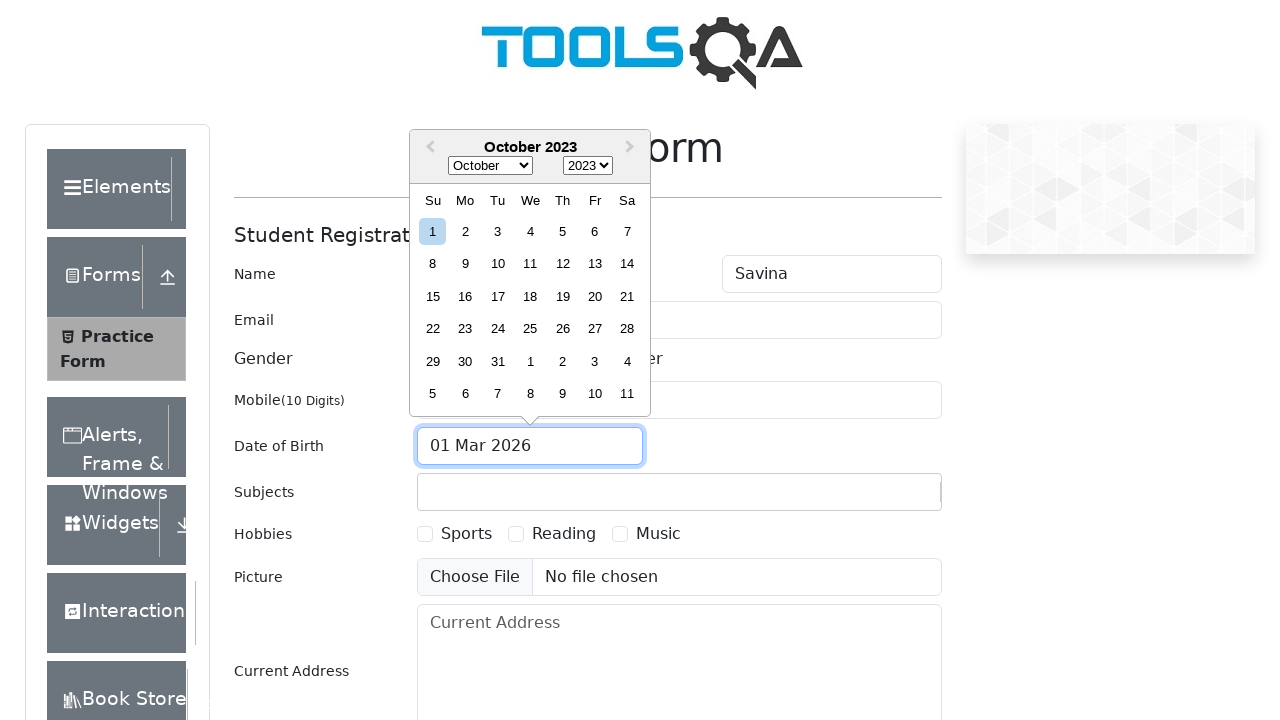

Selected day 31 in date picker at (498, 361) on .react-datepicker__day--031:not(.react-datepicker__day--outside-month)
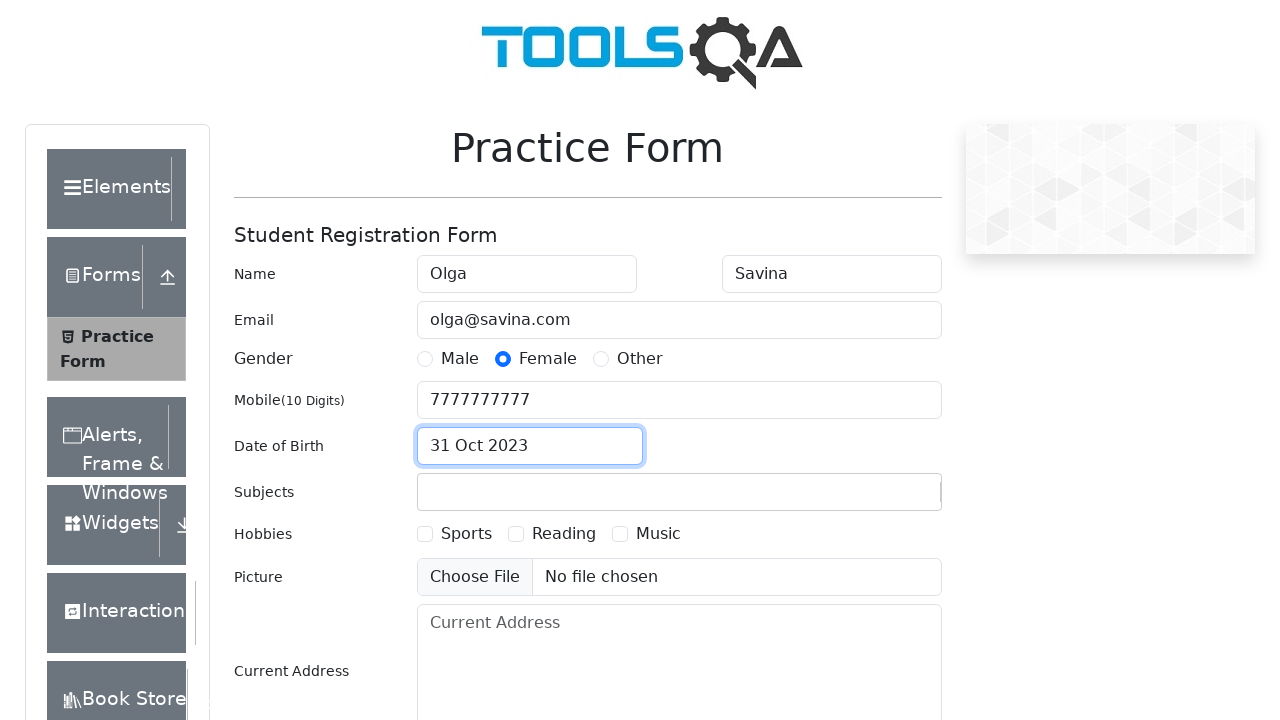

Filled subjects field with 'Maths' on #subjectsInput
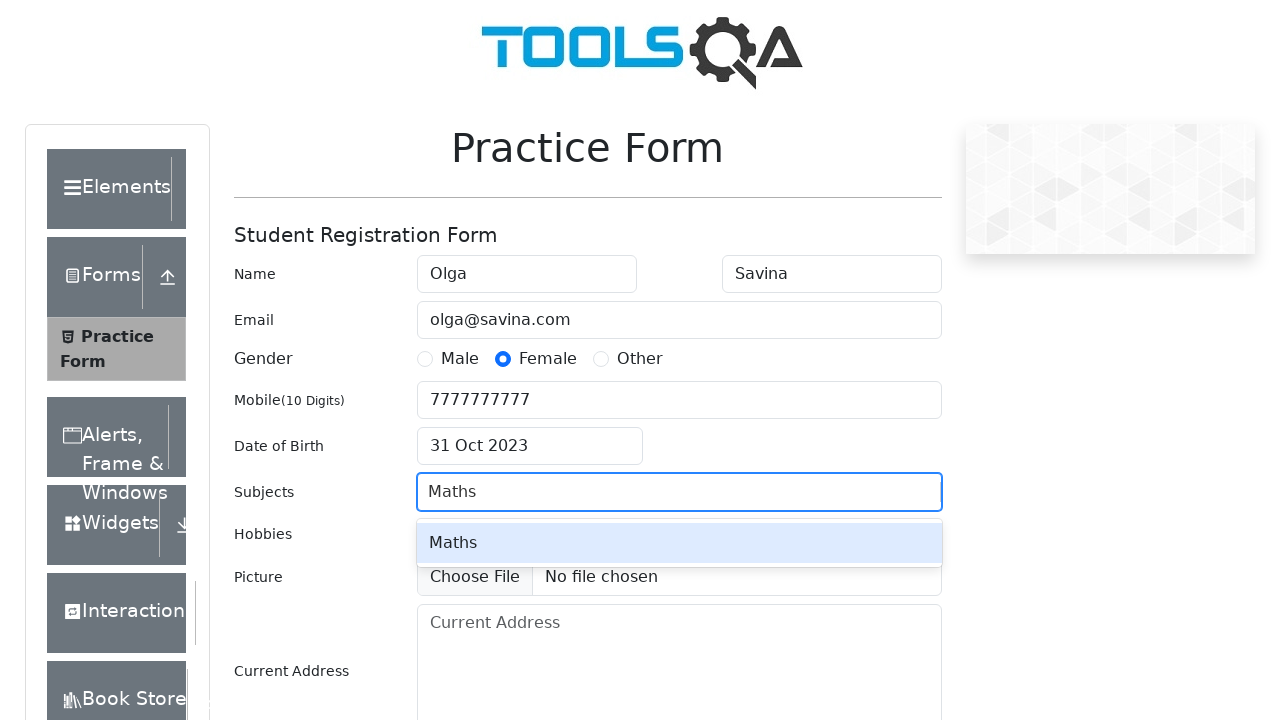

Pressed Enter to confirm subject selection on #subjectsInput
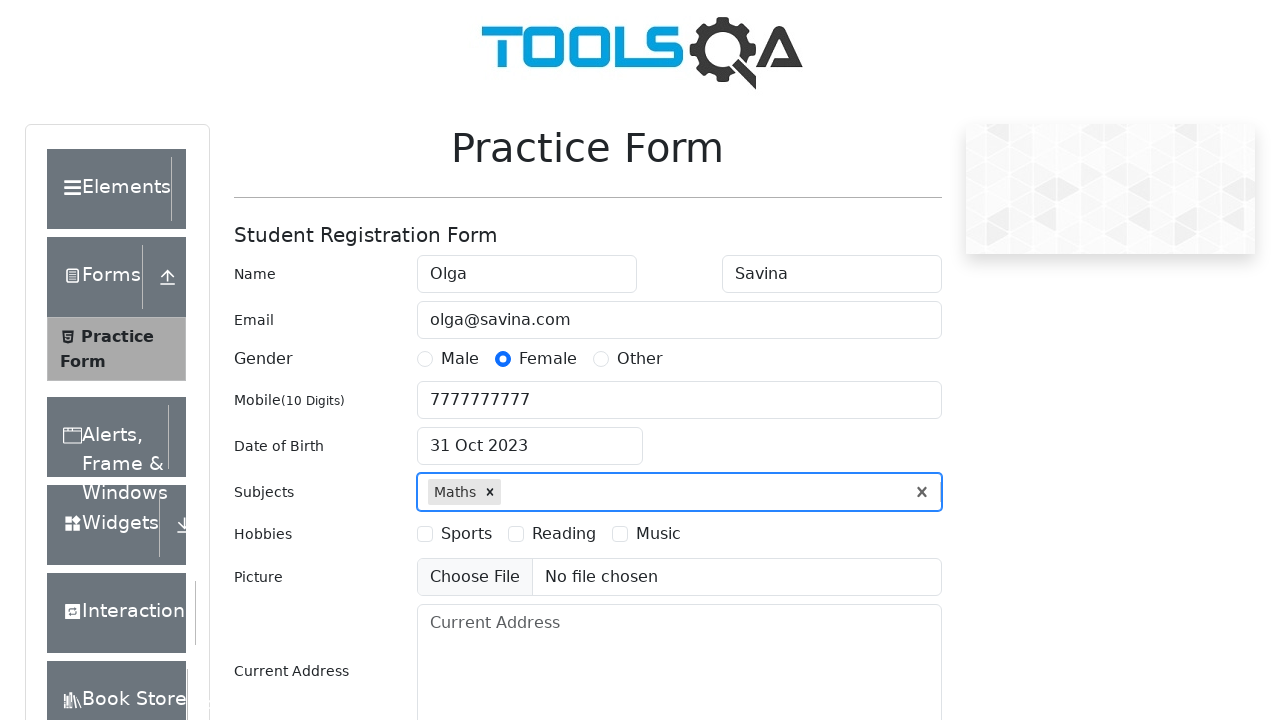

Selected first hobby (Sports) at (466, 534) on #hobbiesWrapper label[for='hobbies-checkbox-1']
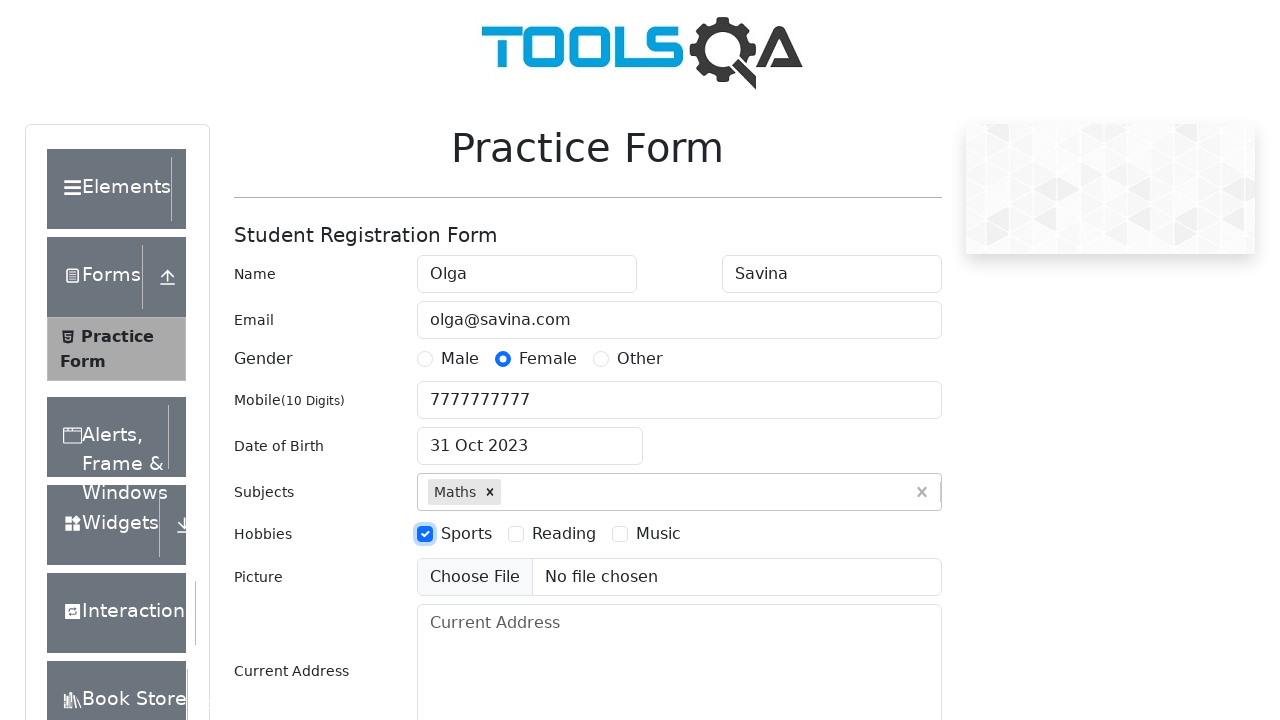

Selected second hobby (Reading) at (564, 534) on #hobbiesWrapper label[for='hobbies-checkbox-2']
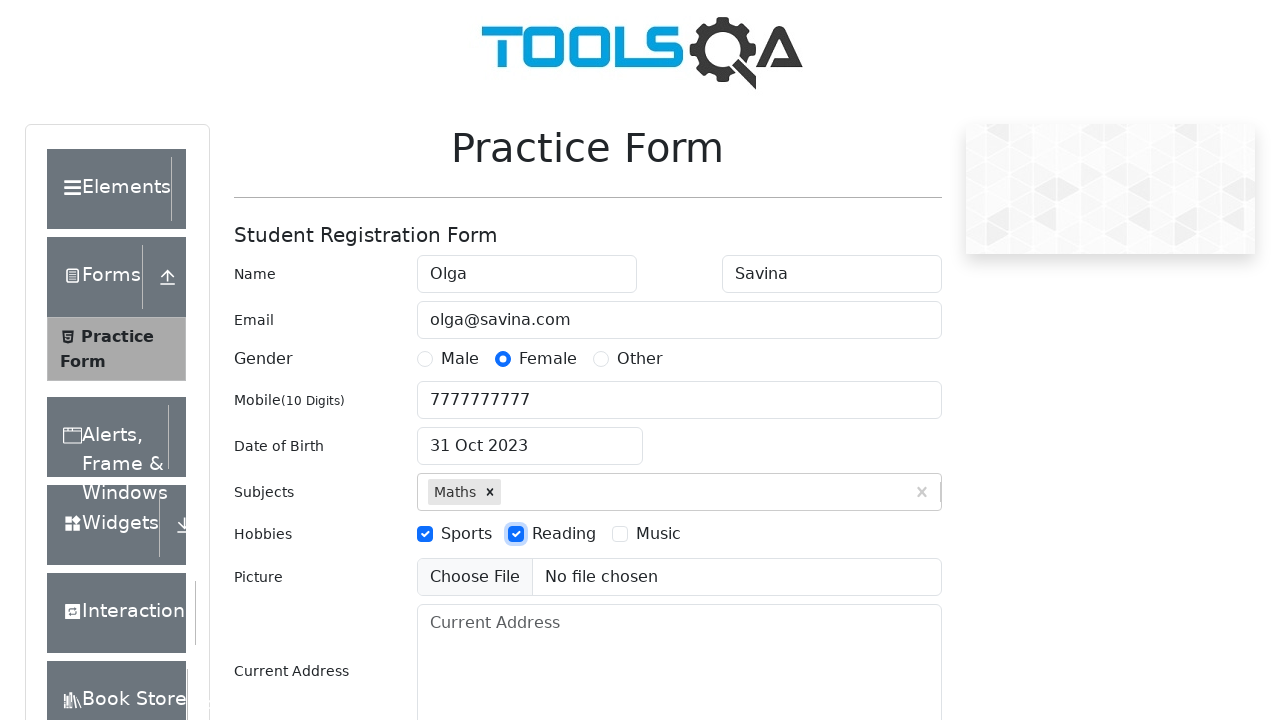

Selected third hobby (Music) at (658, 534) on #hobbiesWrapper label[for='hobbies-checkbox-3']
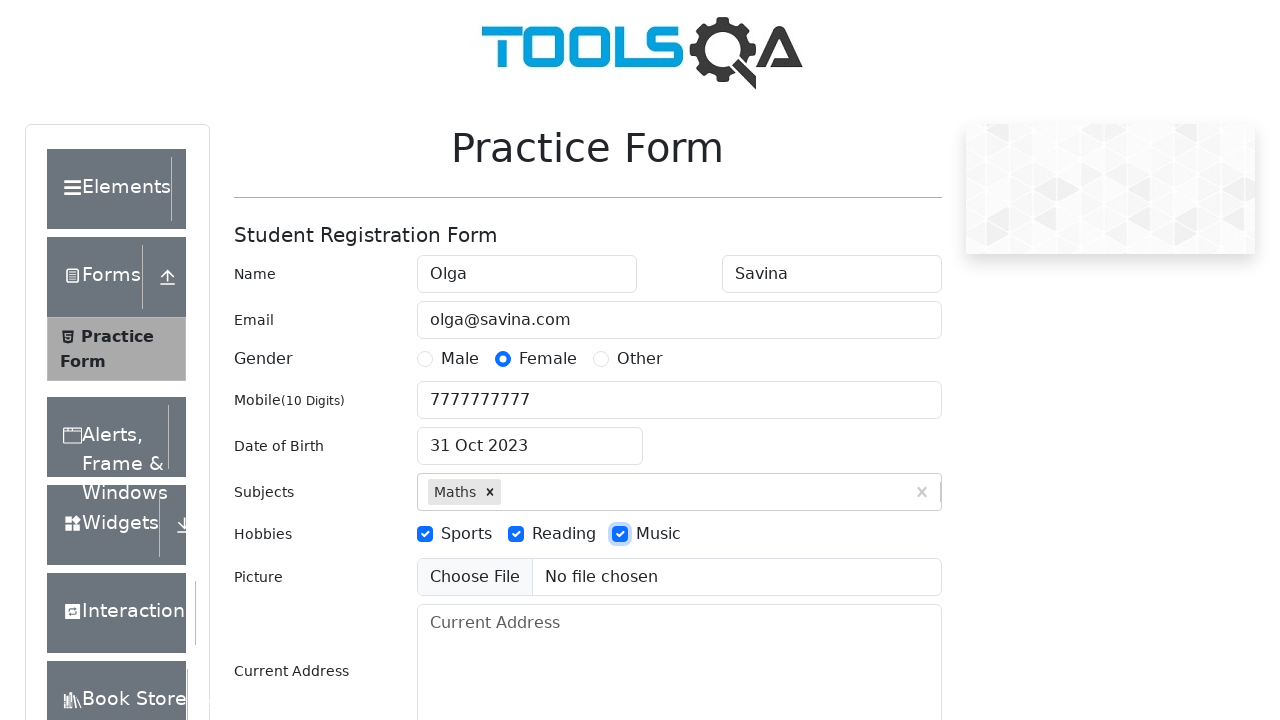

Filled address with 'Luneburg, shtrasse 111' on #currentAddress
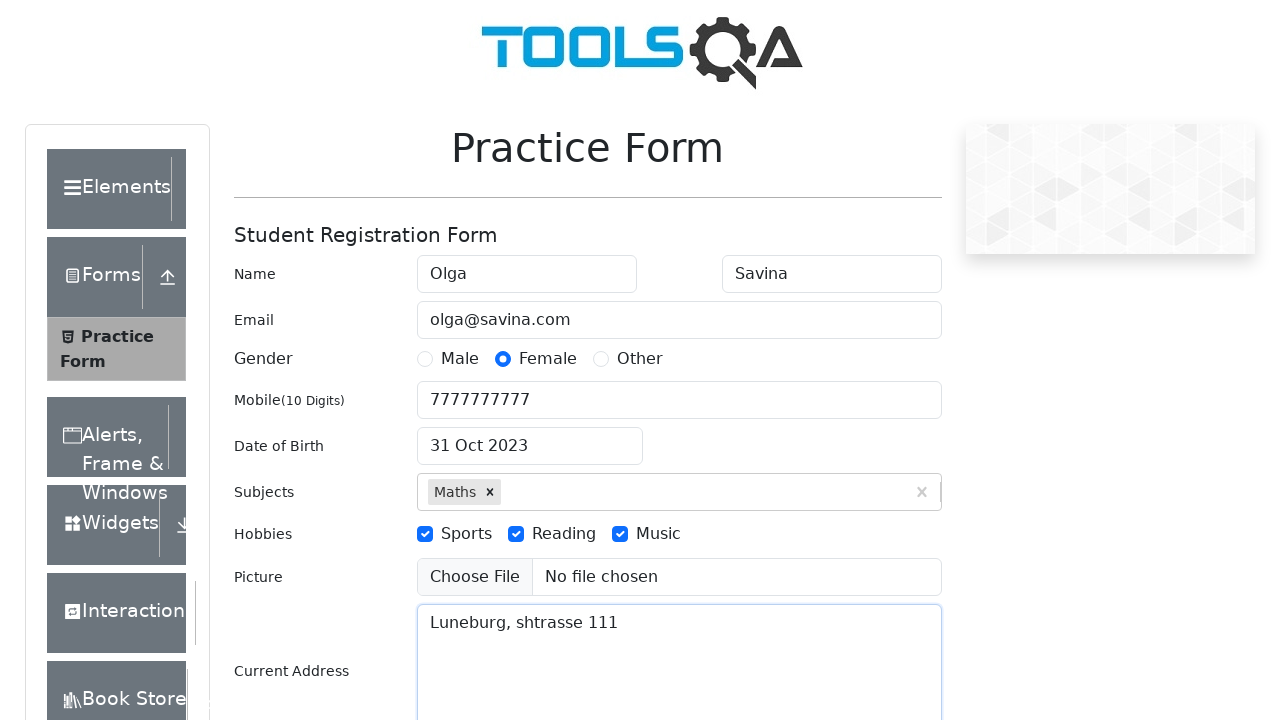

Filled state field with 'NCR' on #react-select-3-input
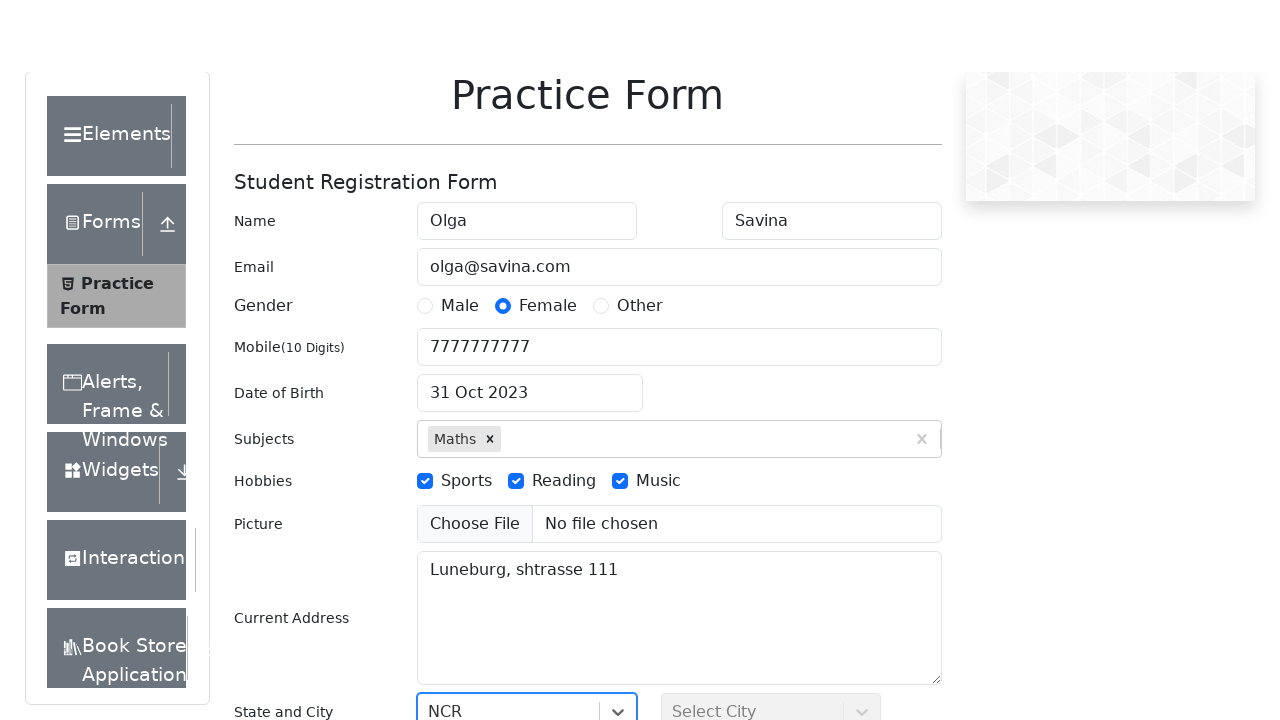

Pressed Enter to confirm state selection on #react-select-3-input
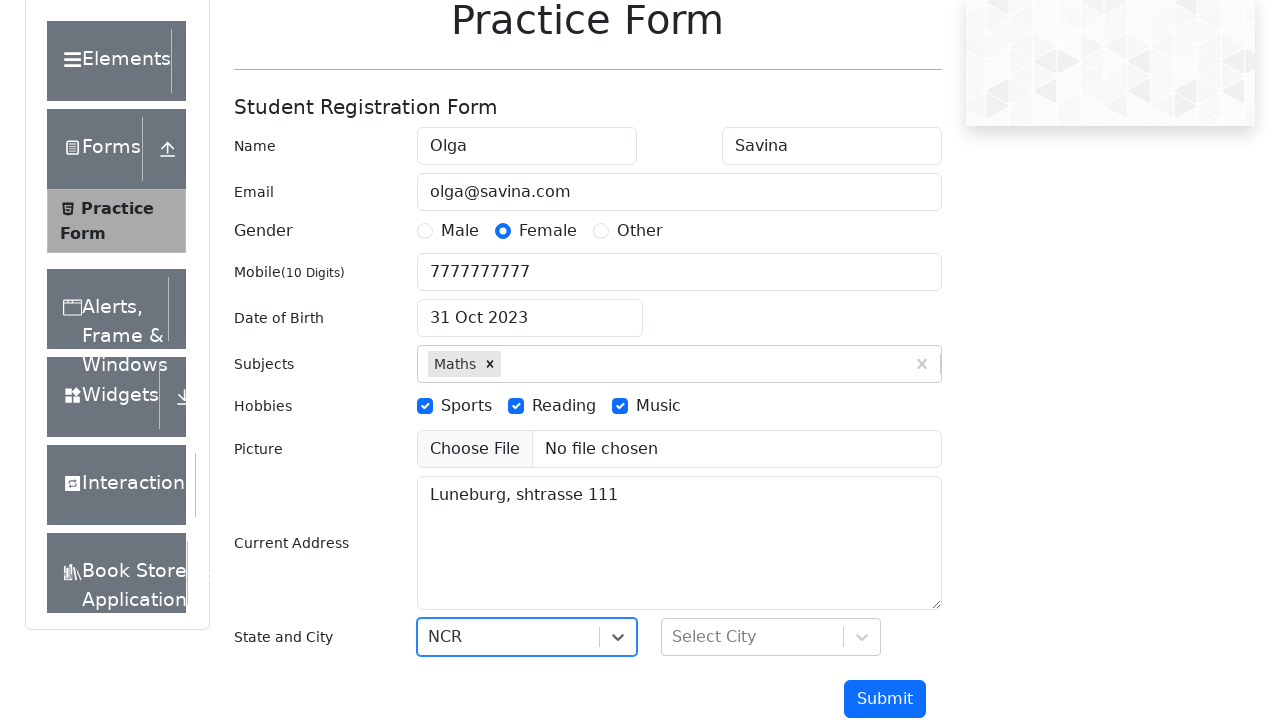

Filled city field with 'Noida' on #react-select-4-input
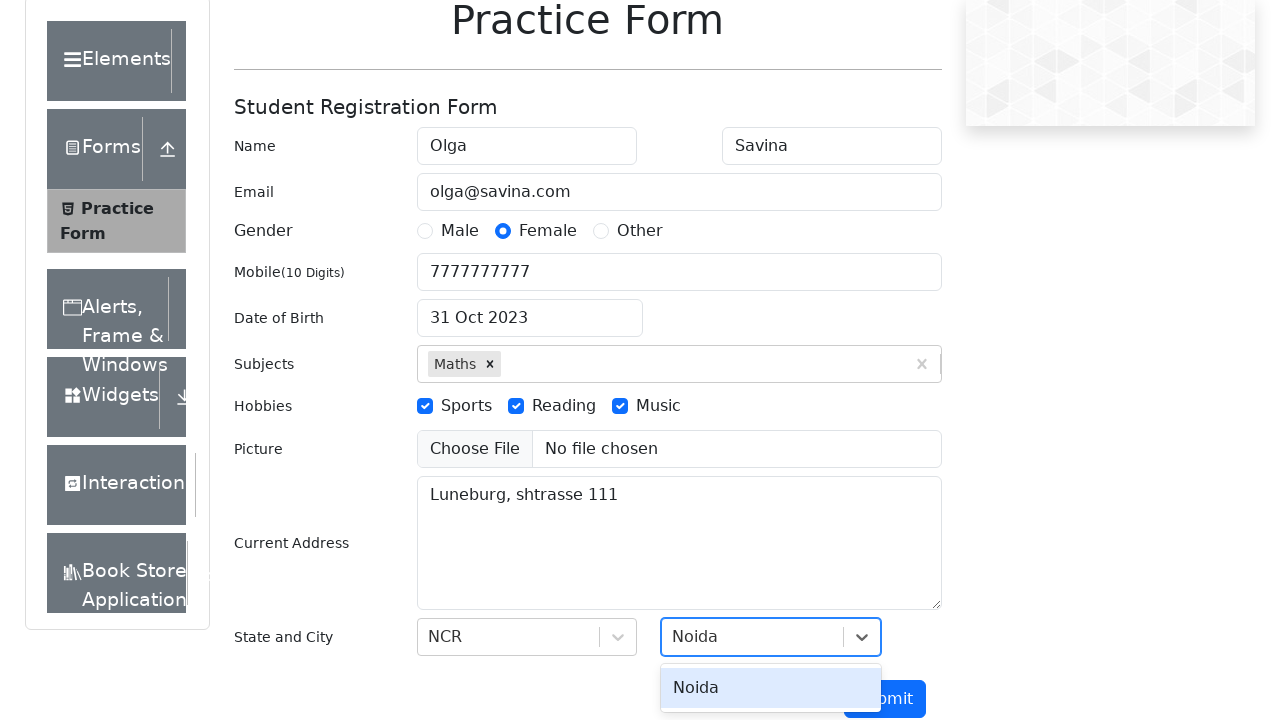

Pressed Enter to confirm city selection on #react-select-4-input
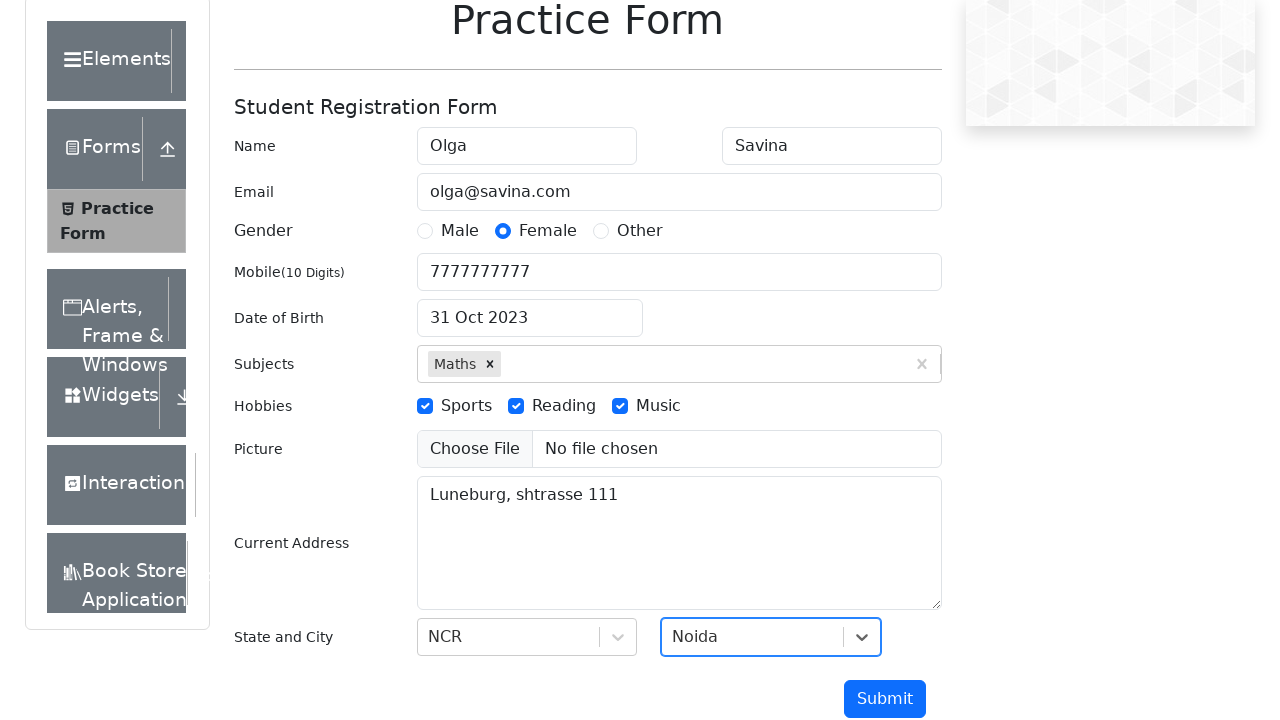

Submitted the registration form on #submit
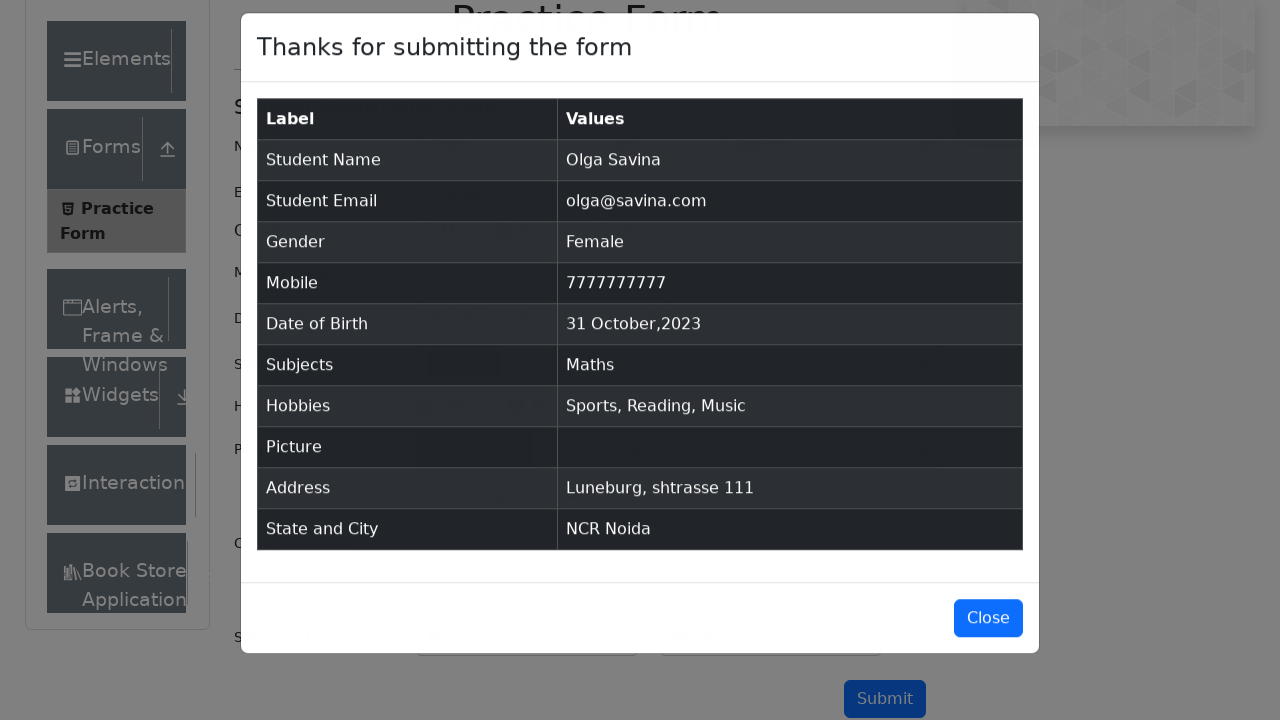

Results table appeared after form submission
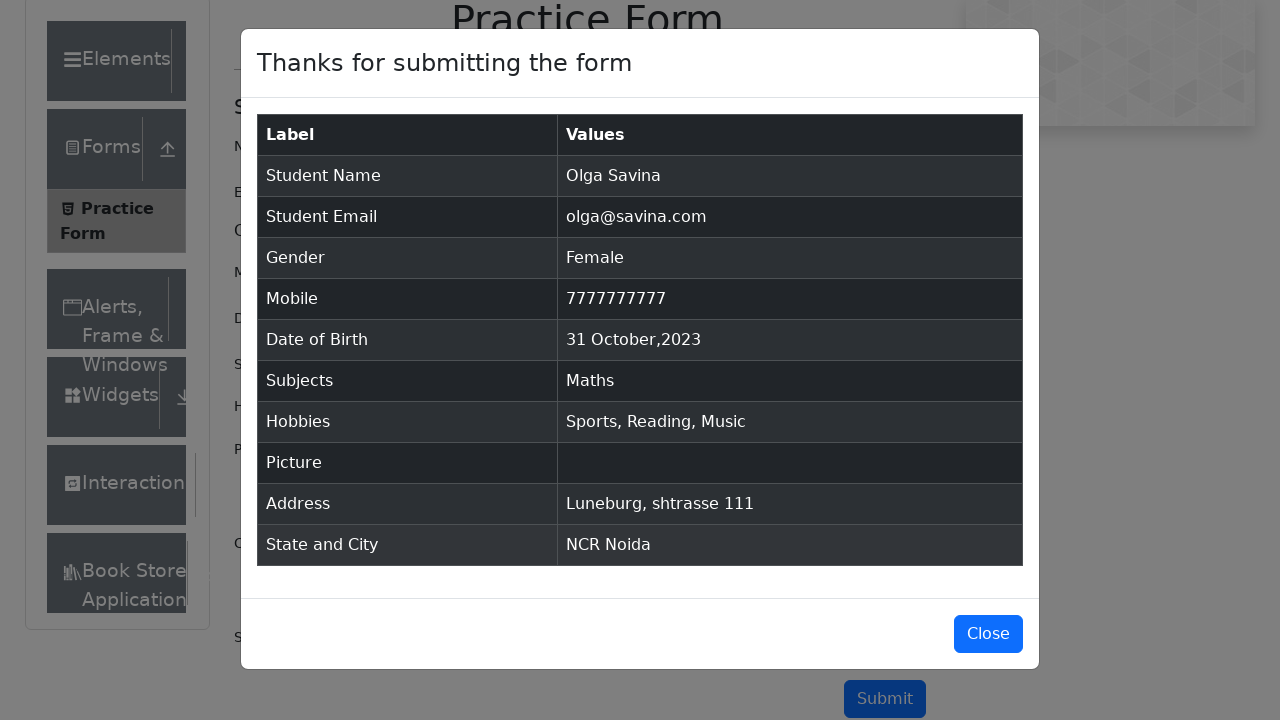

Verified full name 'Olga Savina' in results table
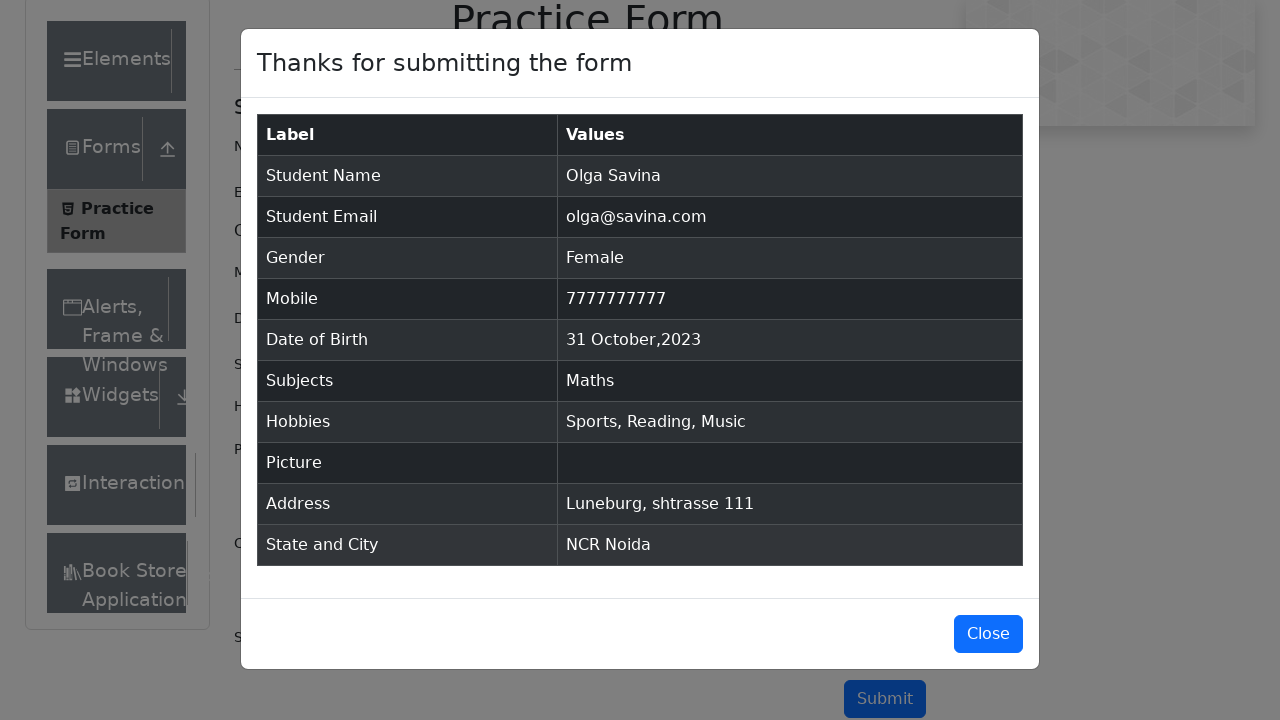

Verified email 'olga@savina.com' in results table
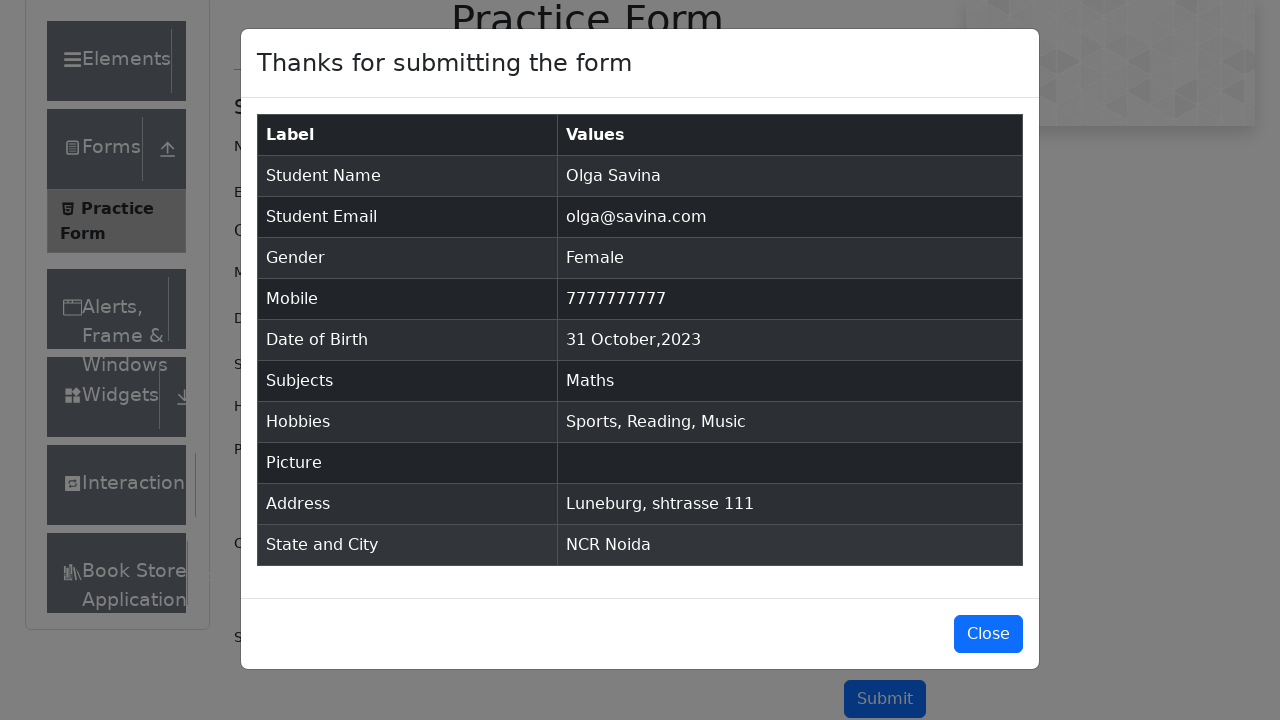

Verified gender 'Female' in results table
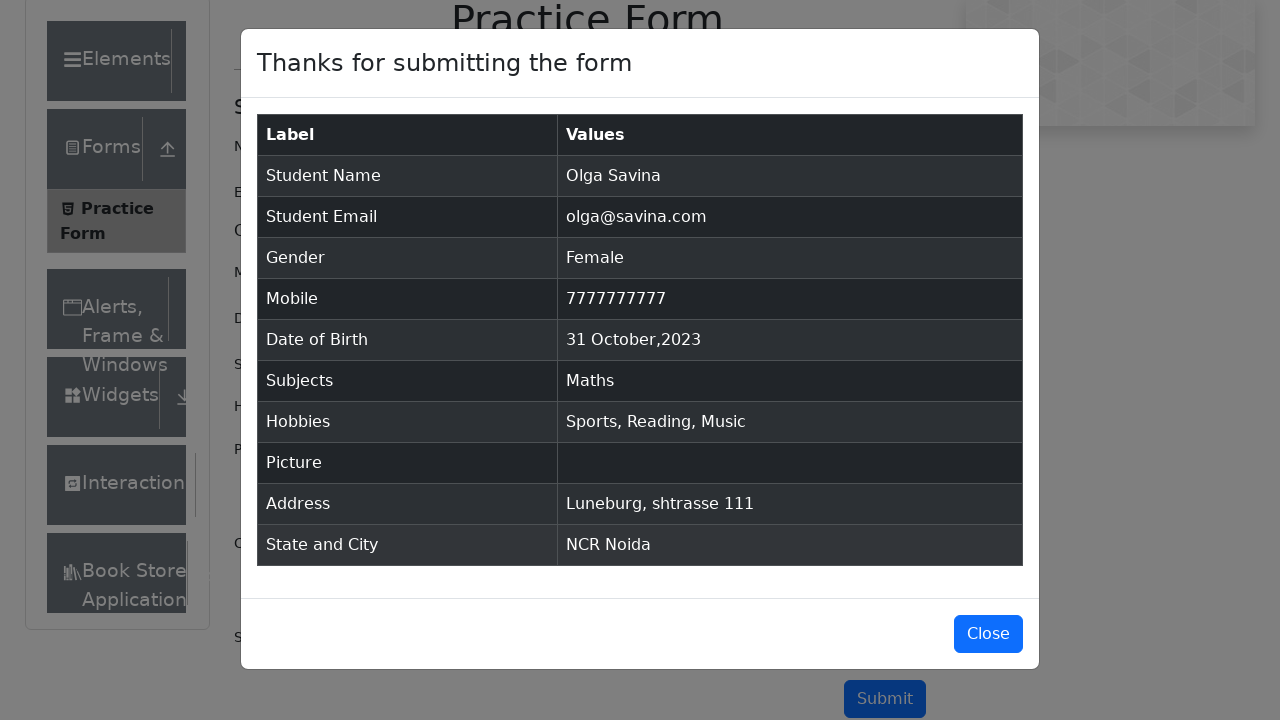

Verified phone number '7777777777' in results table
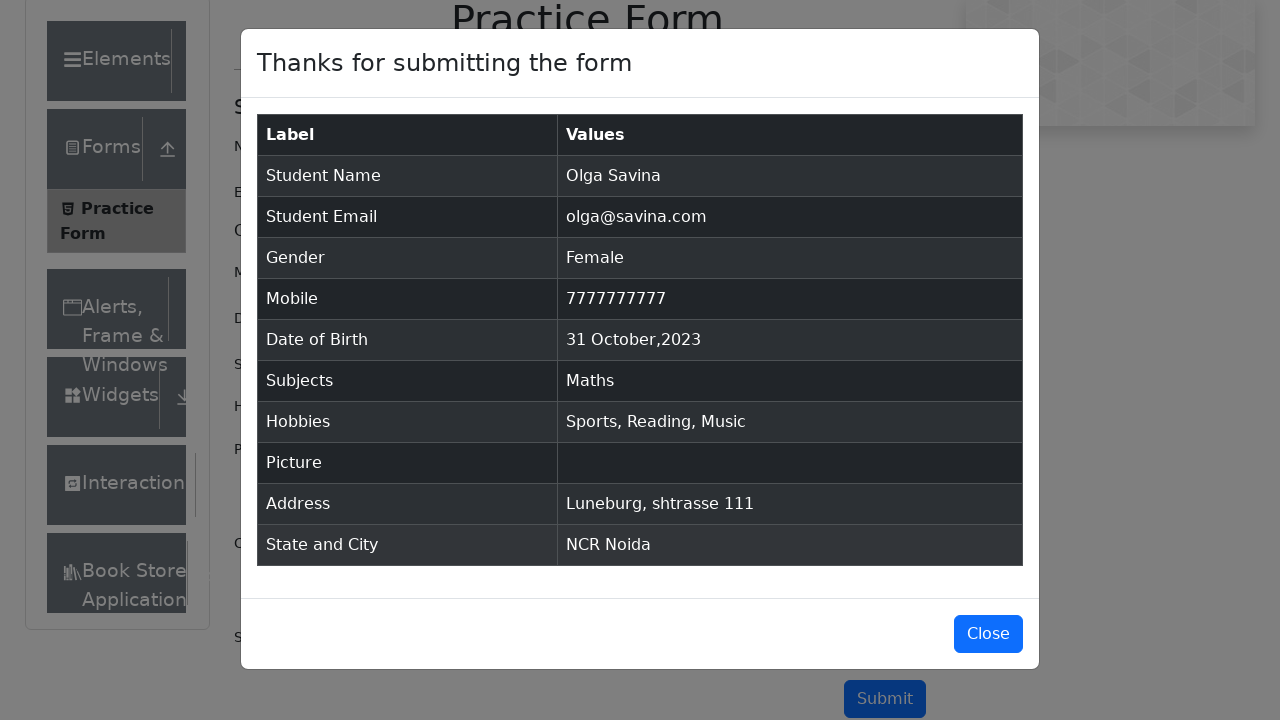

Verified date of birth '31 October,2023' in results table
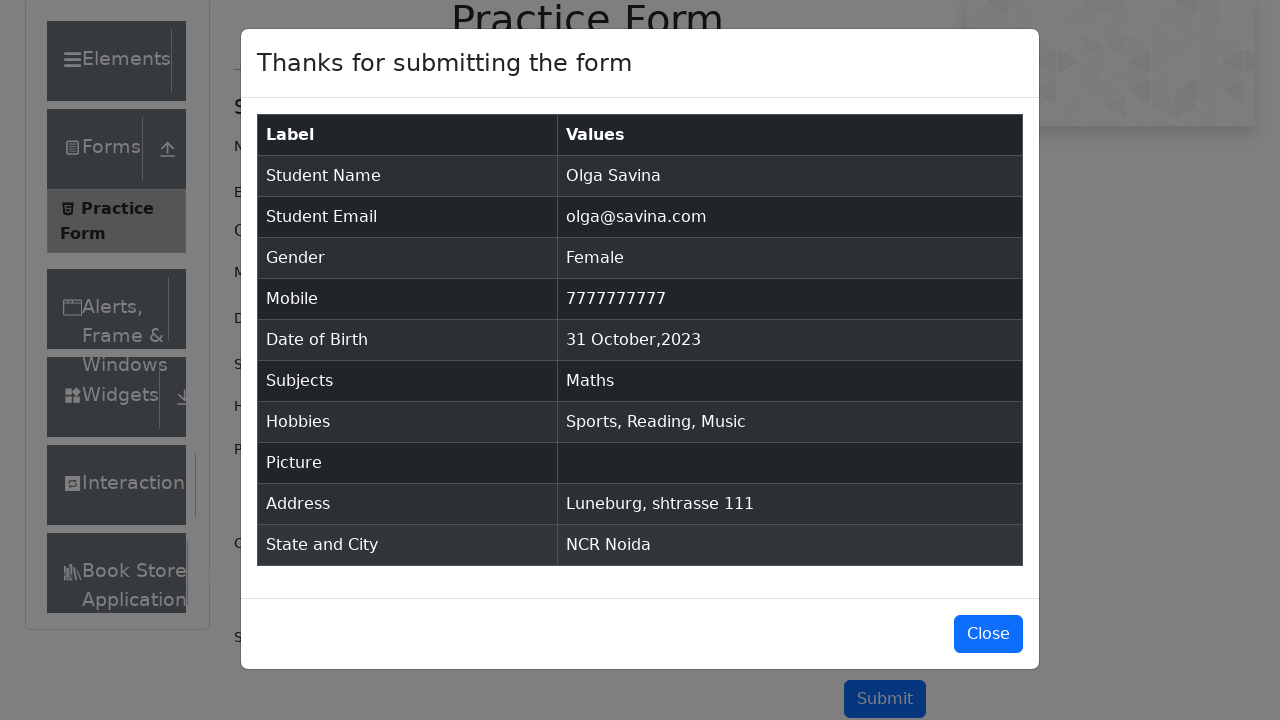

Verified subject 'Maths' in results table
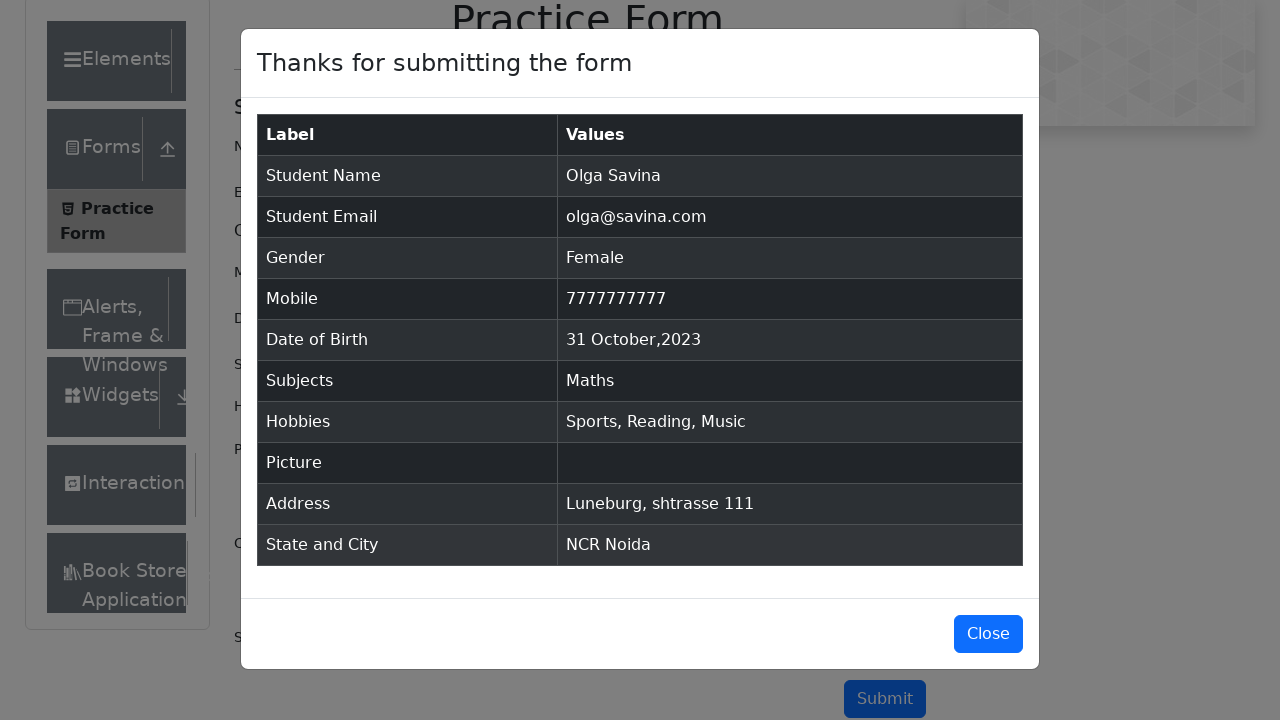

Verified hobbies 'Sports, Reading, Music' in results table
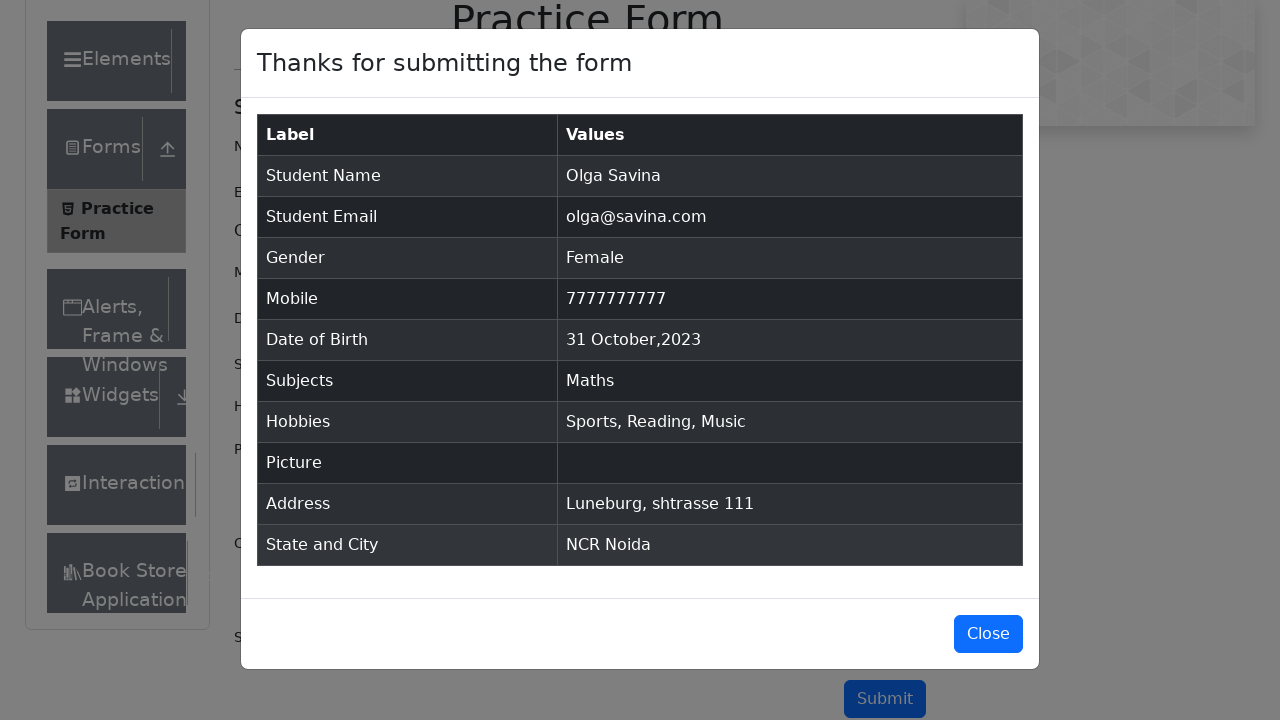

Verified address 'Luneburg, shtrasse 111' in results table
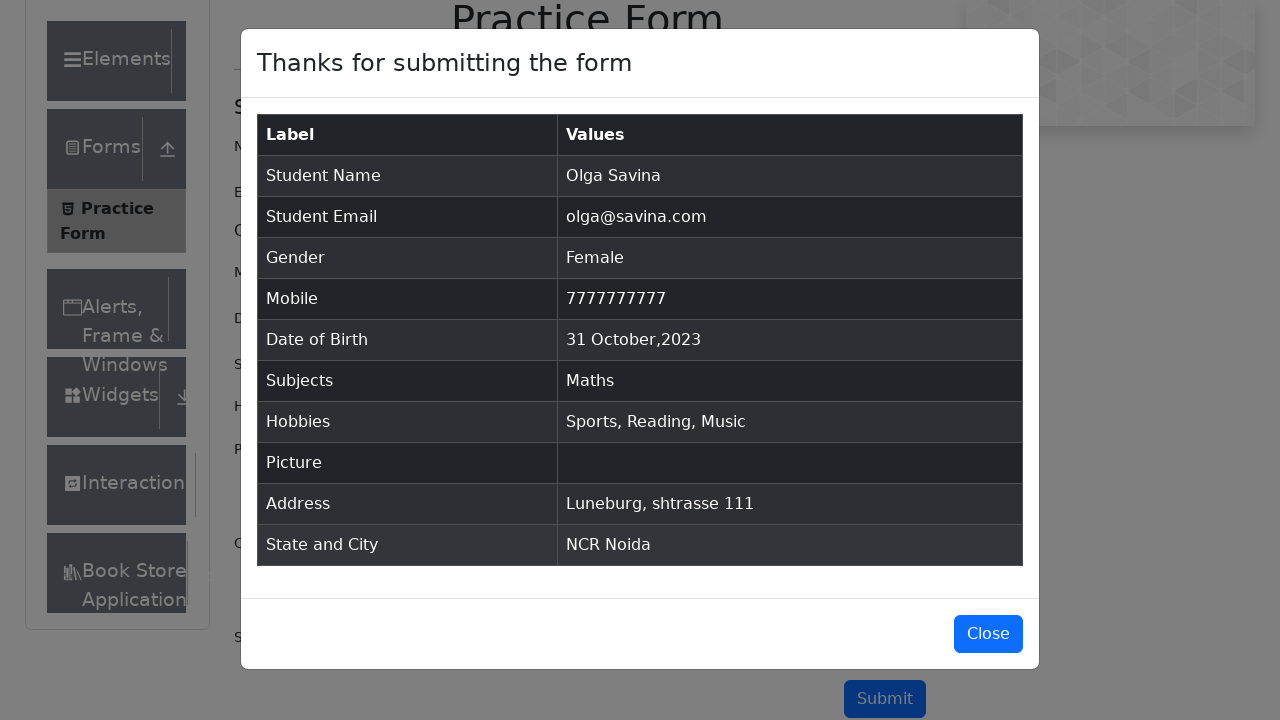

Verified state and city 'NCR Noida' in results table
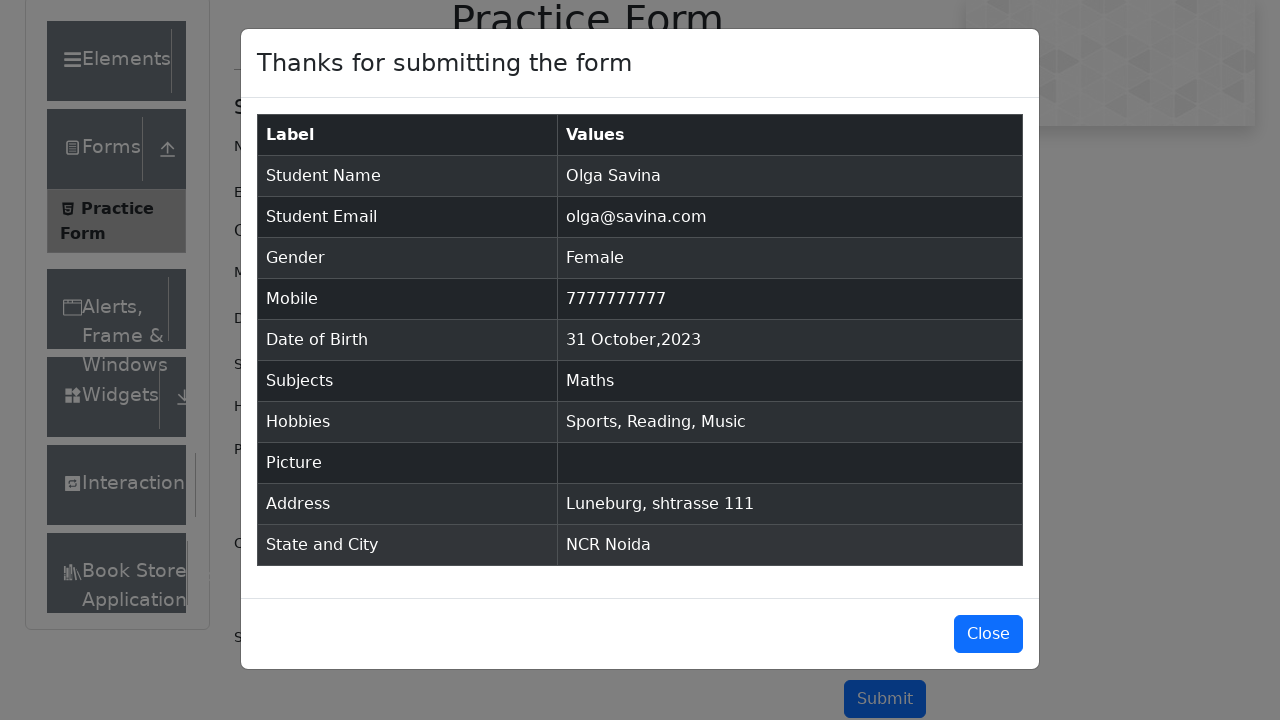

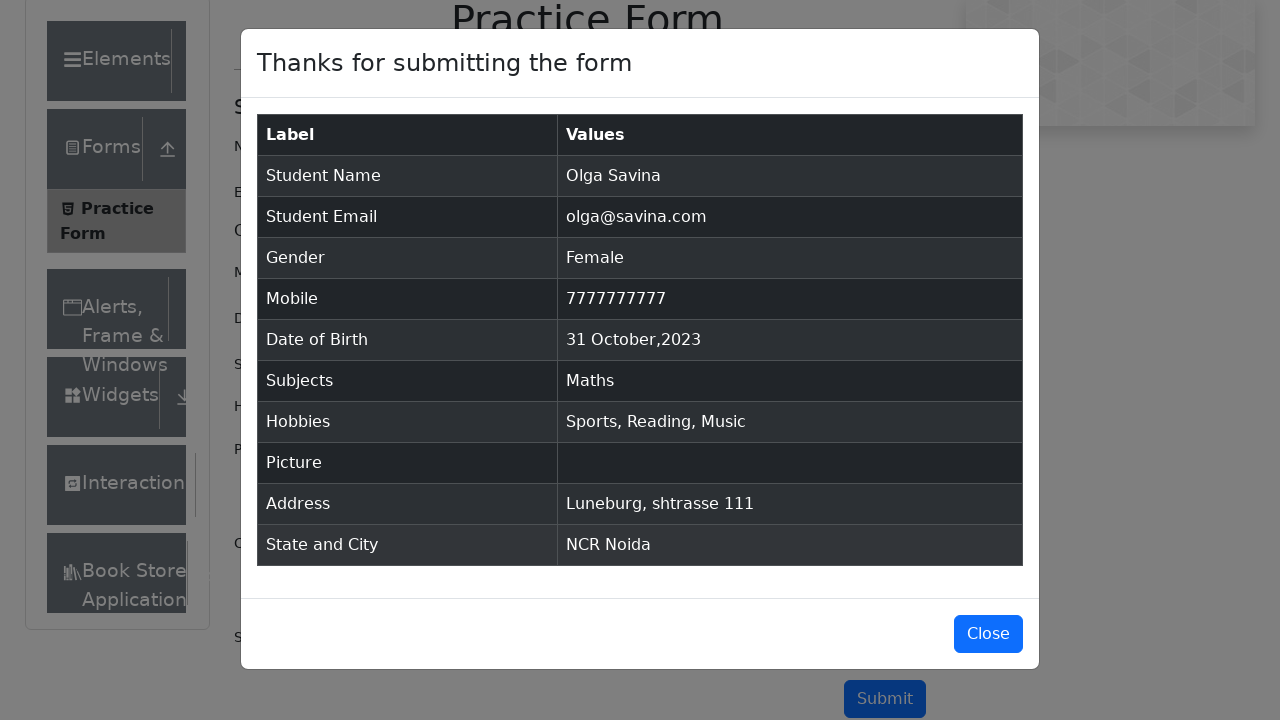